Tests explicit wait functionality by waiting for a price element to display "100", then clicking a book button, calculating a mathematical formula based on a displayed number, submitting the answer, and handling the resulting alert.

Starting URL: http://suninjuly.github.io/explicit_wait2.html

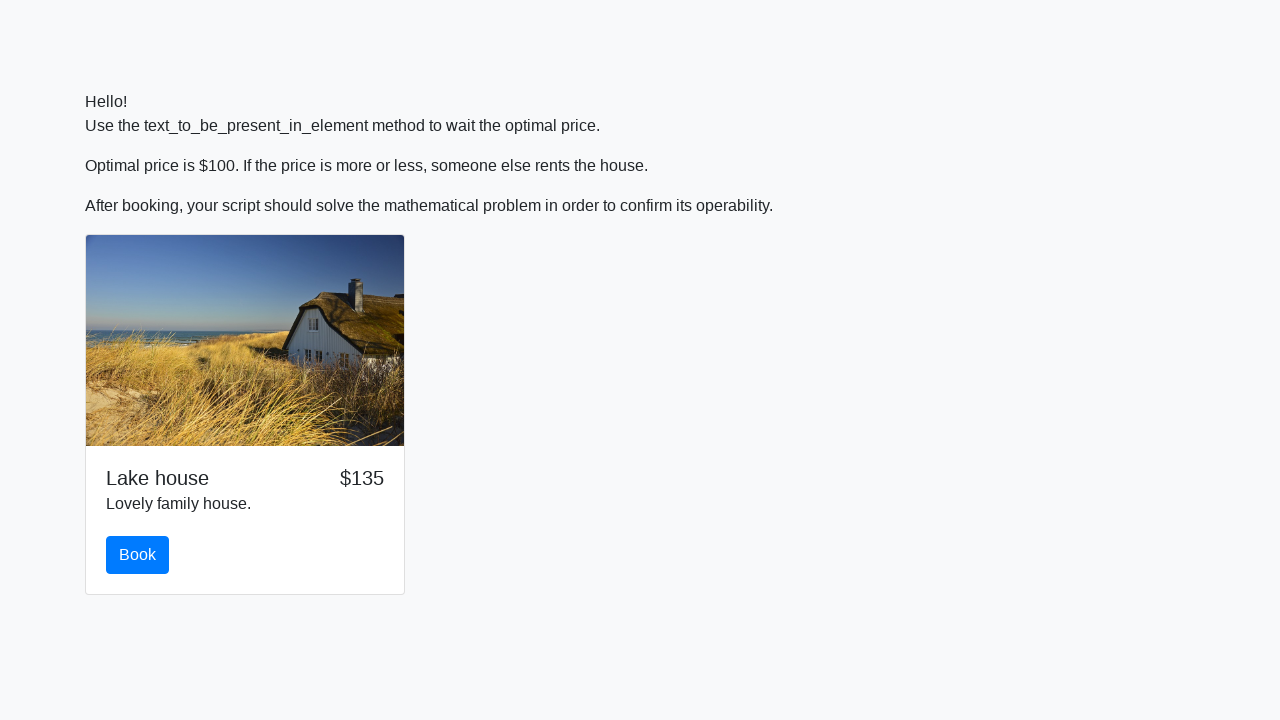

Waited for price element to display '100'
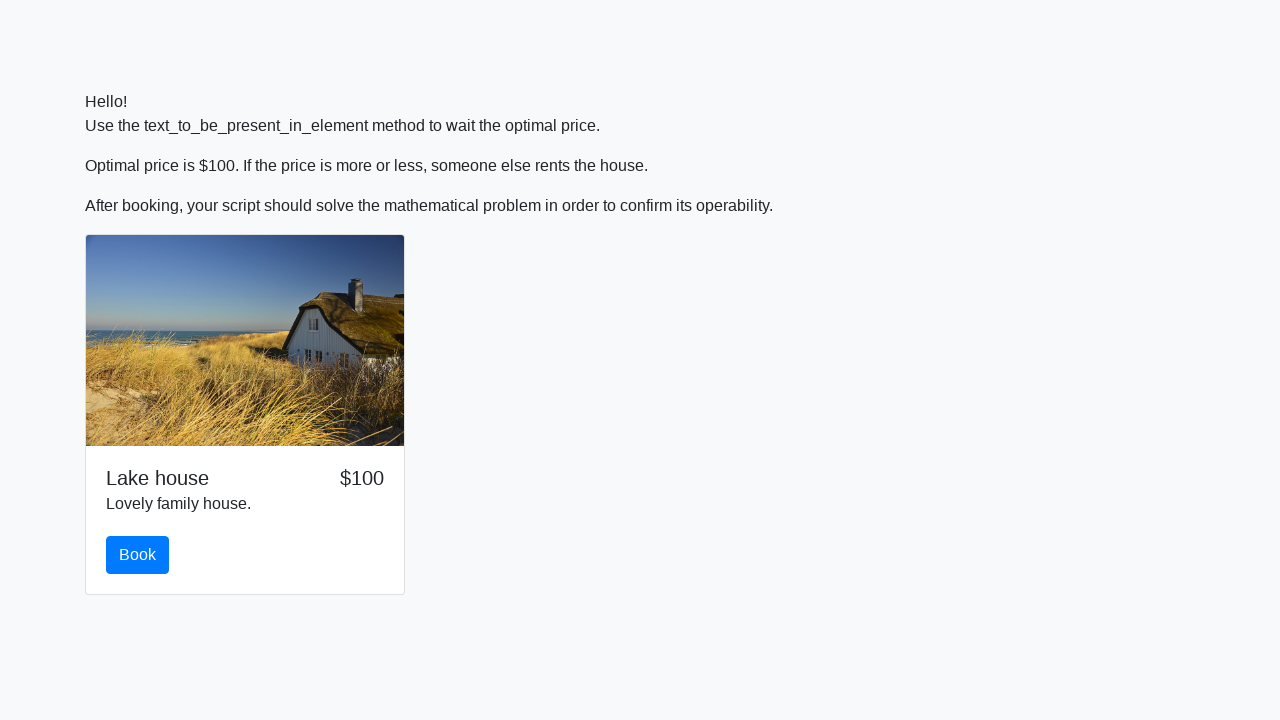

Clicked the book button at (138, 555) on #book
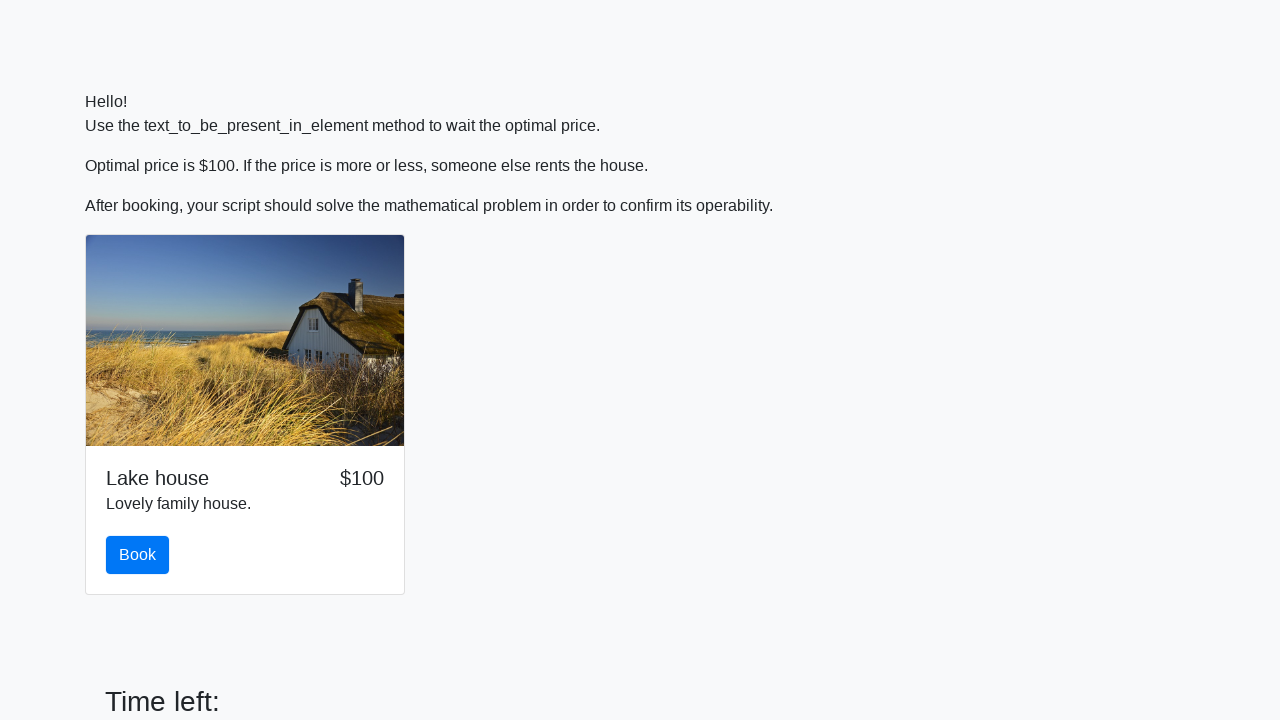

Retrieved the displayed number for calculation
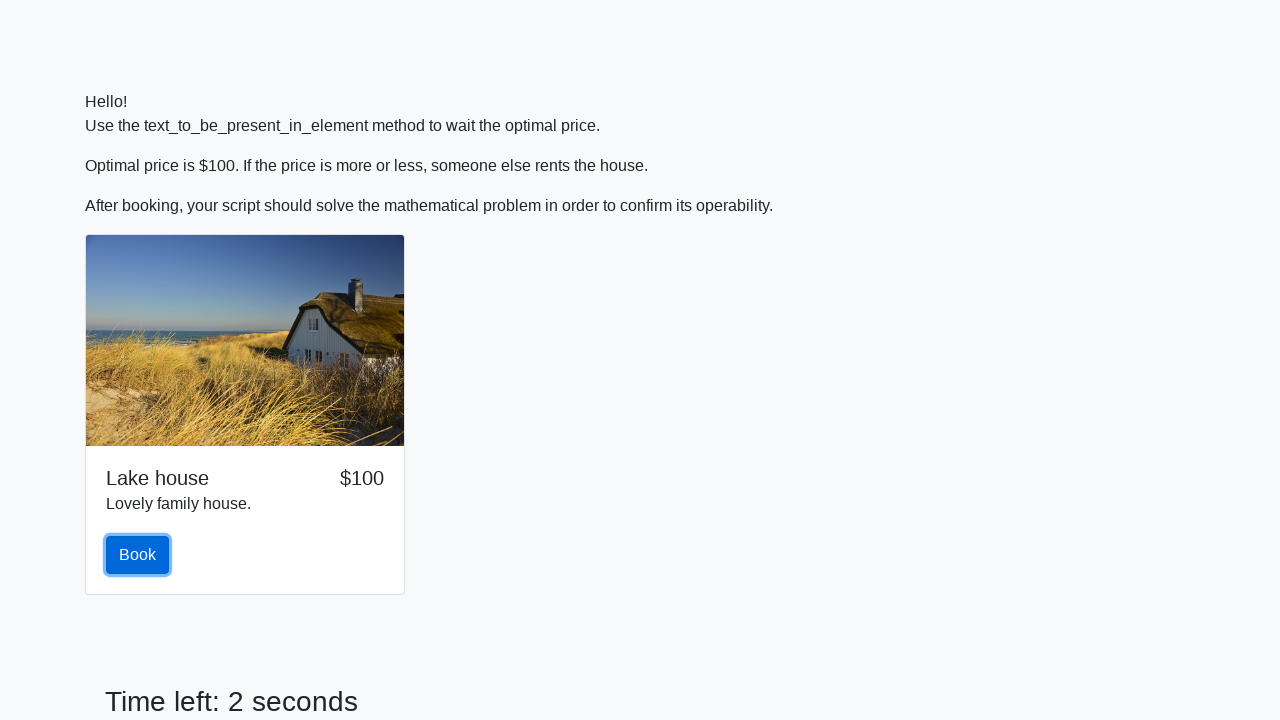

Calculated mathematical formula result: 2.4766515232412916
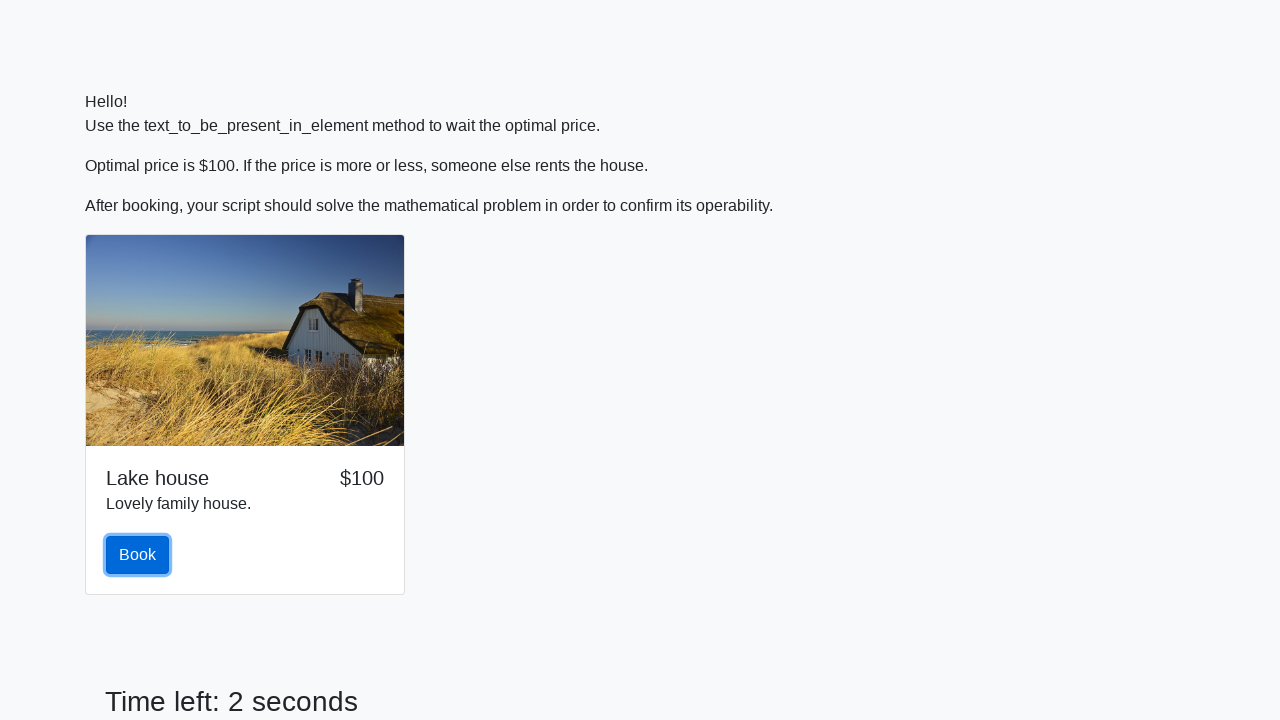

Filled answer field with calculated result on #answer
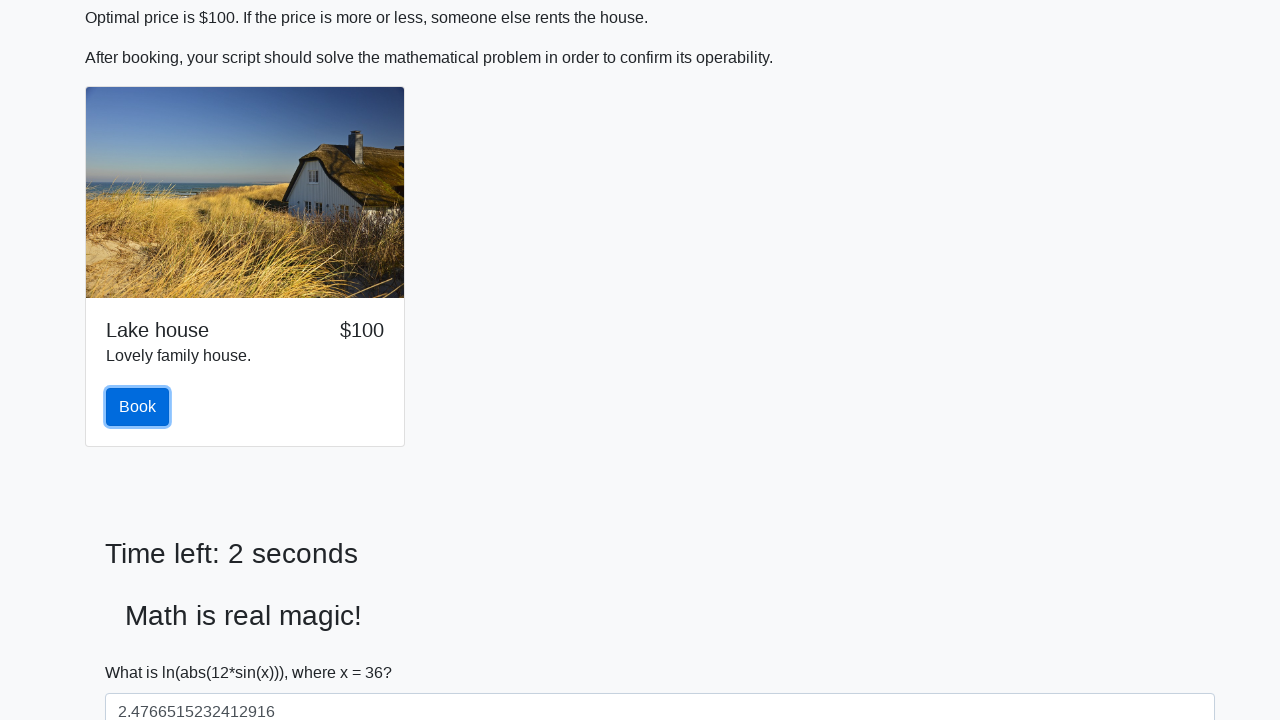

Clicked the solve button to submit answer at (143, 651) on #solve
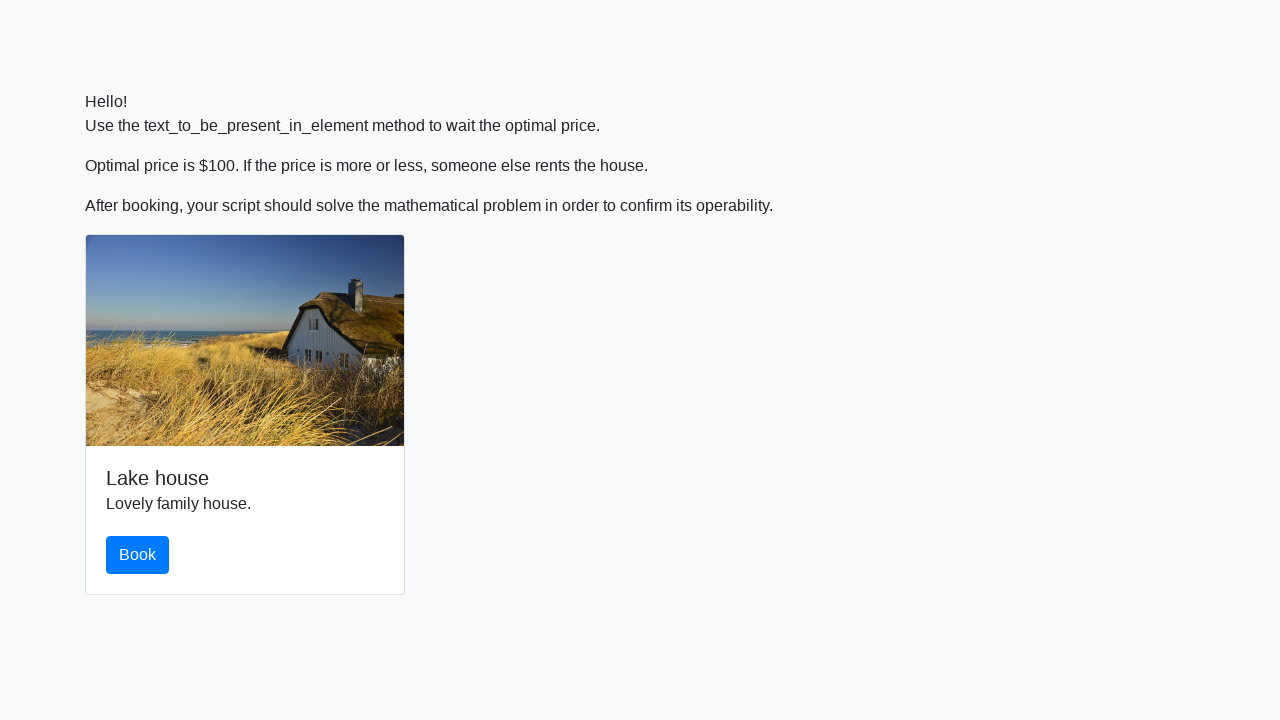

Set up dialog handler to accept alerts
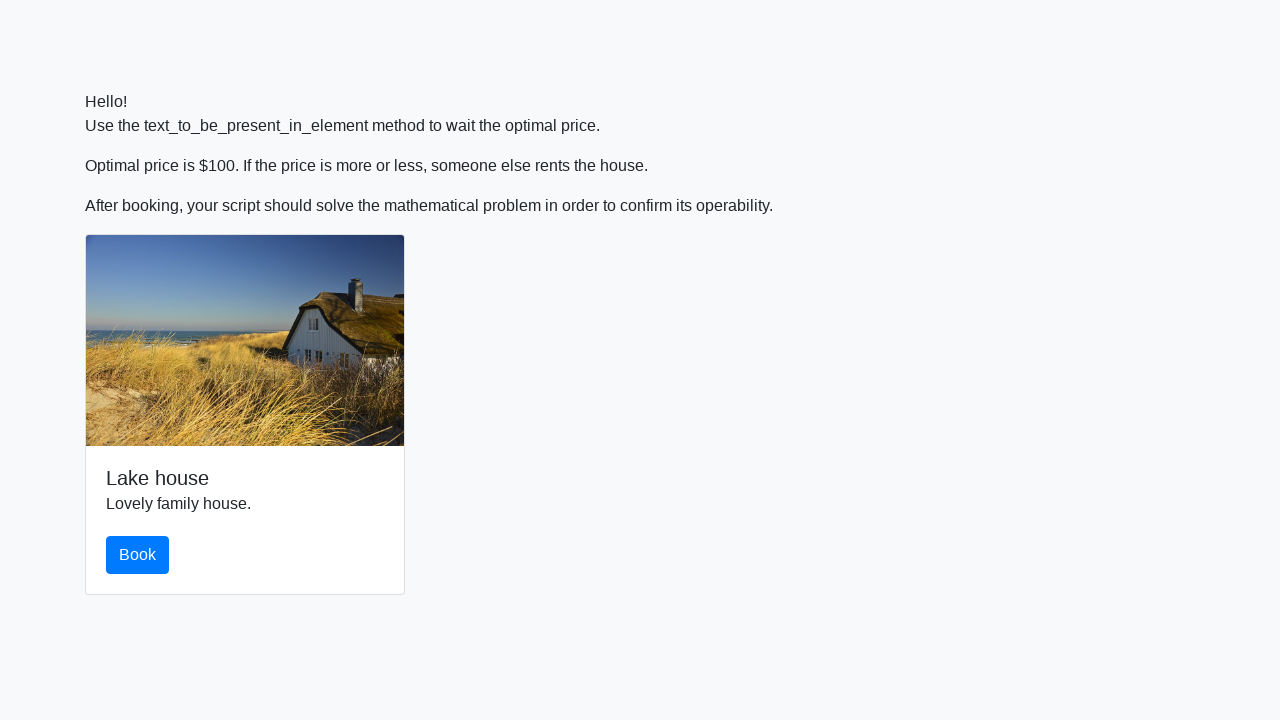

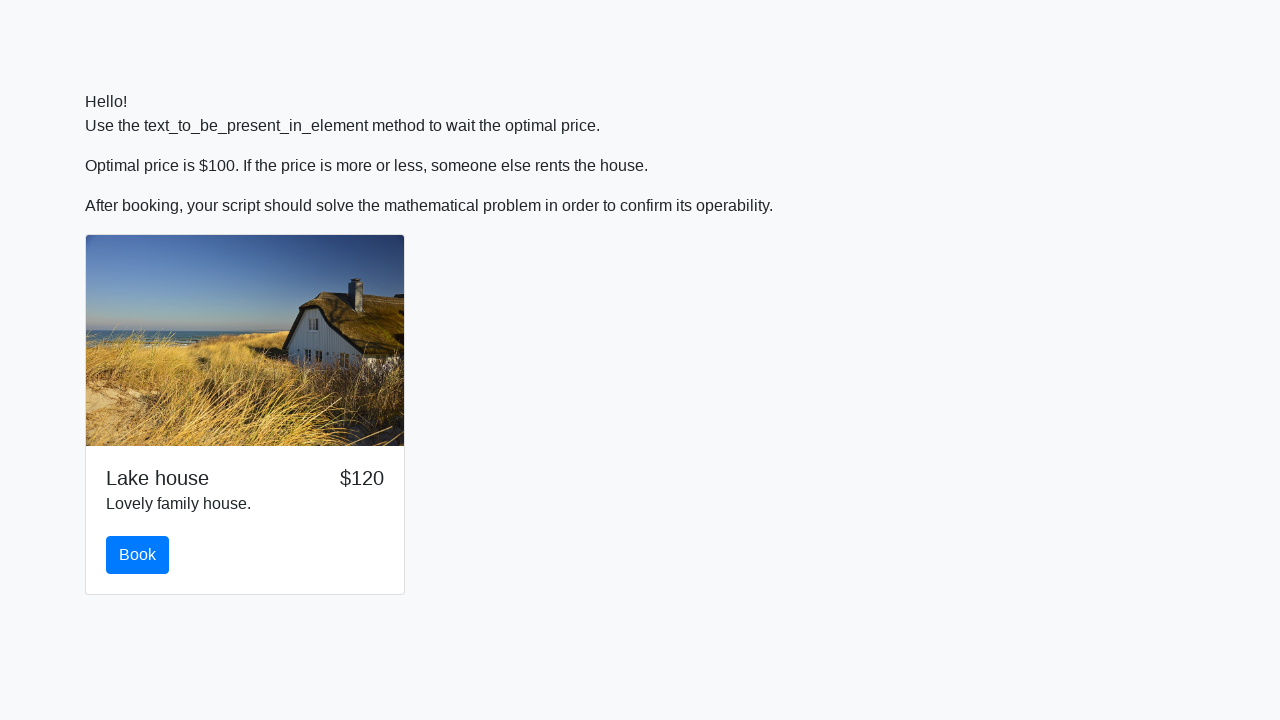